Navigates to Karnataka Tourism website homepage

Starting URL: https://karnatakatourism.org/

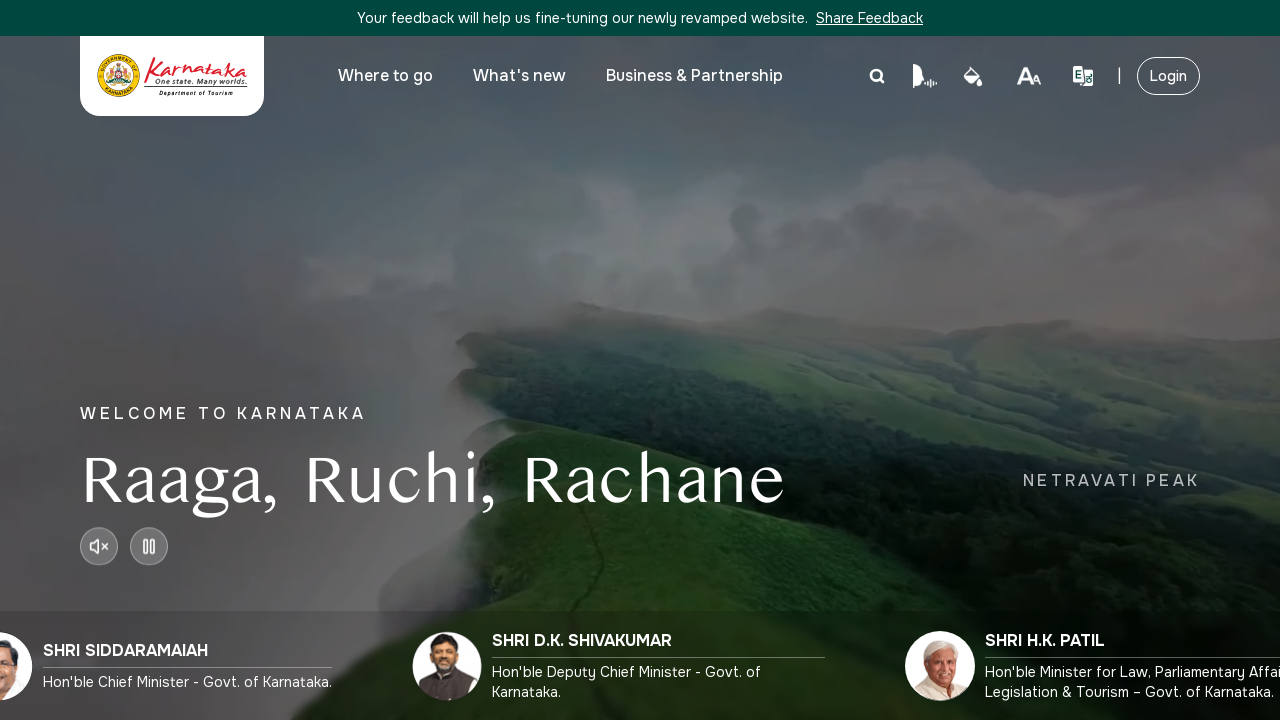

Navigated to Karnataka Tourism website homepage
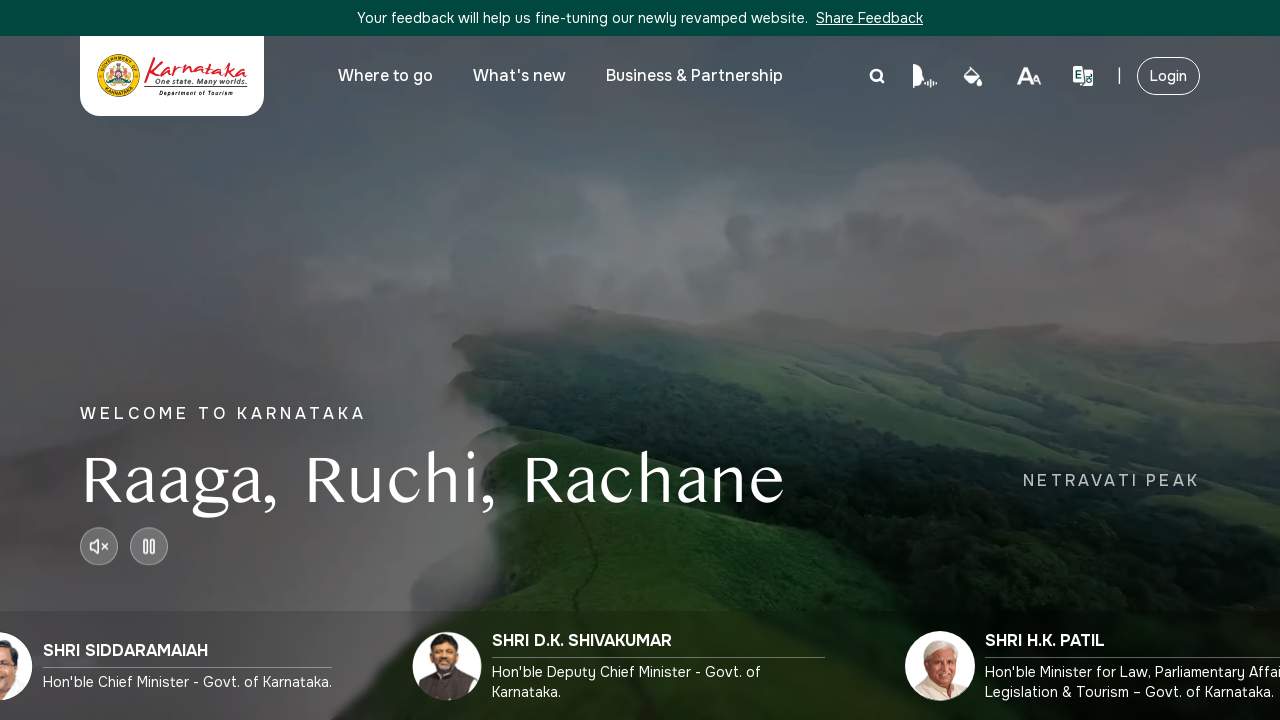

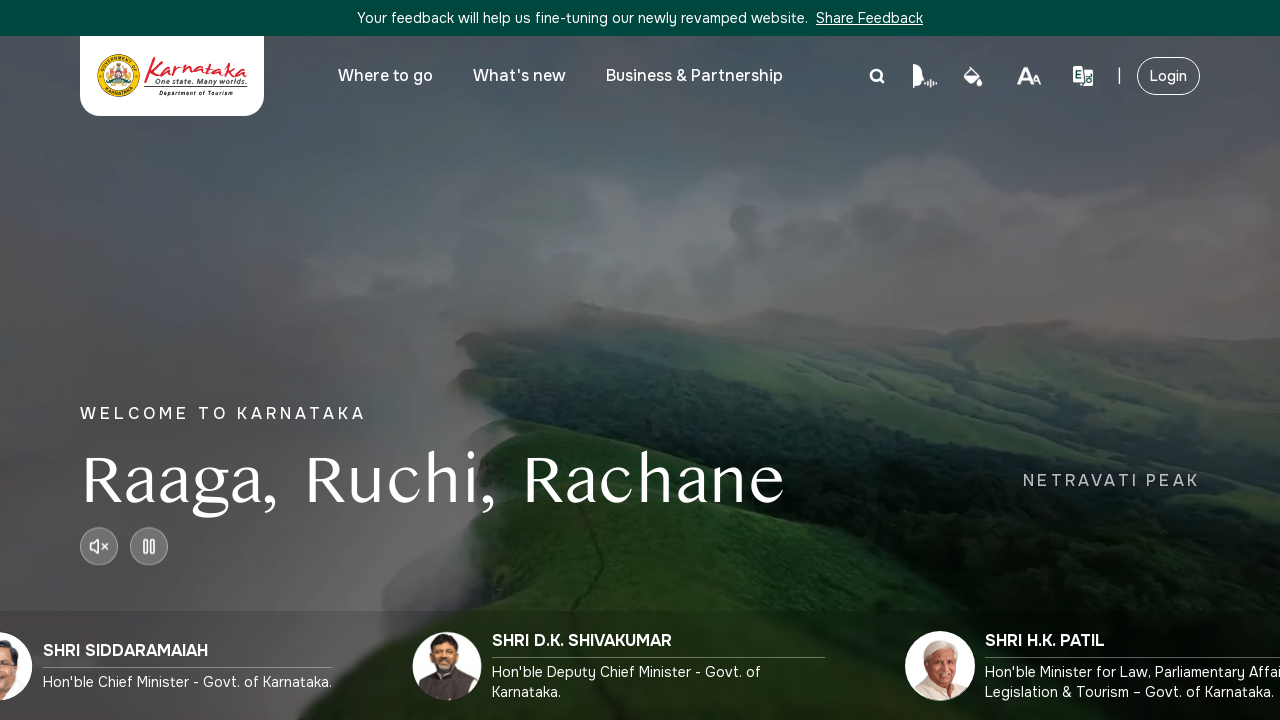